Tests that the new arrivals page displays the header "Новинки" (New Arrivals) correctly

Starting URL: https://kixbox.ru/collection/new-arrivals

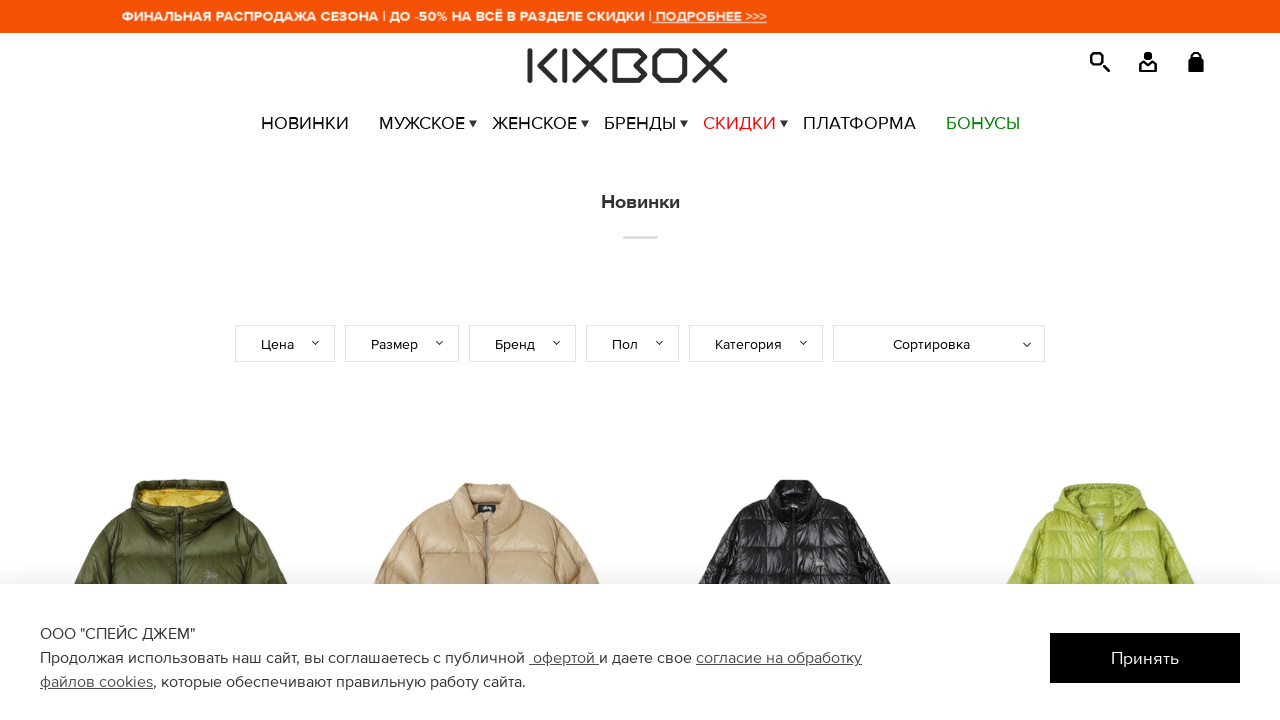

Waited for page heading element to be visible
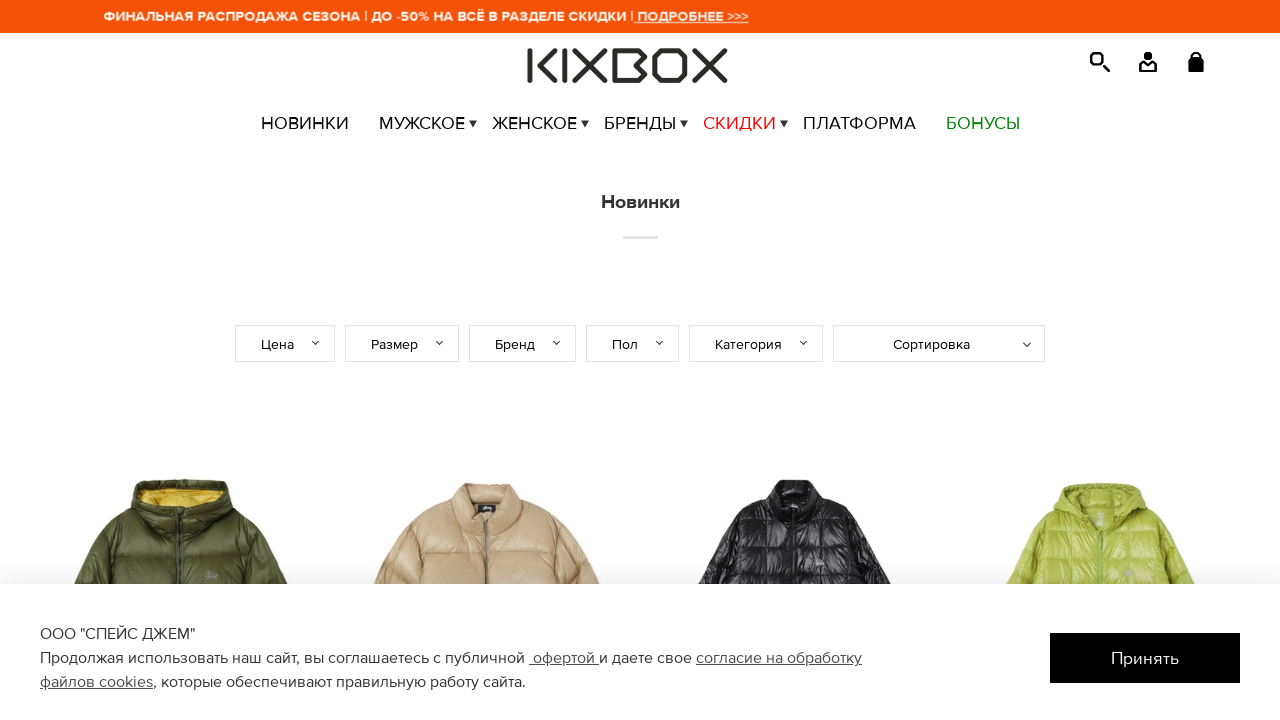

Asserted that page heading is visible
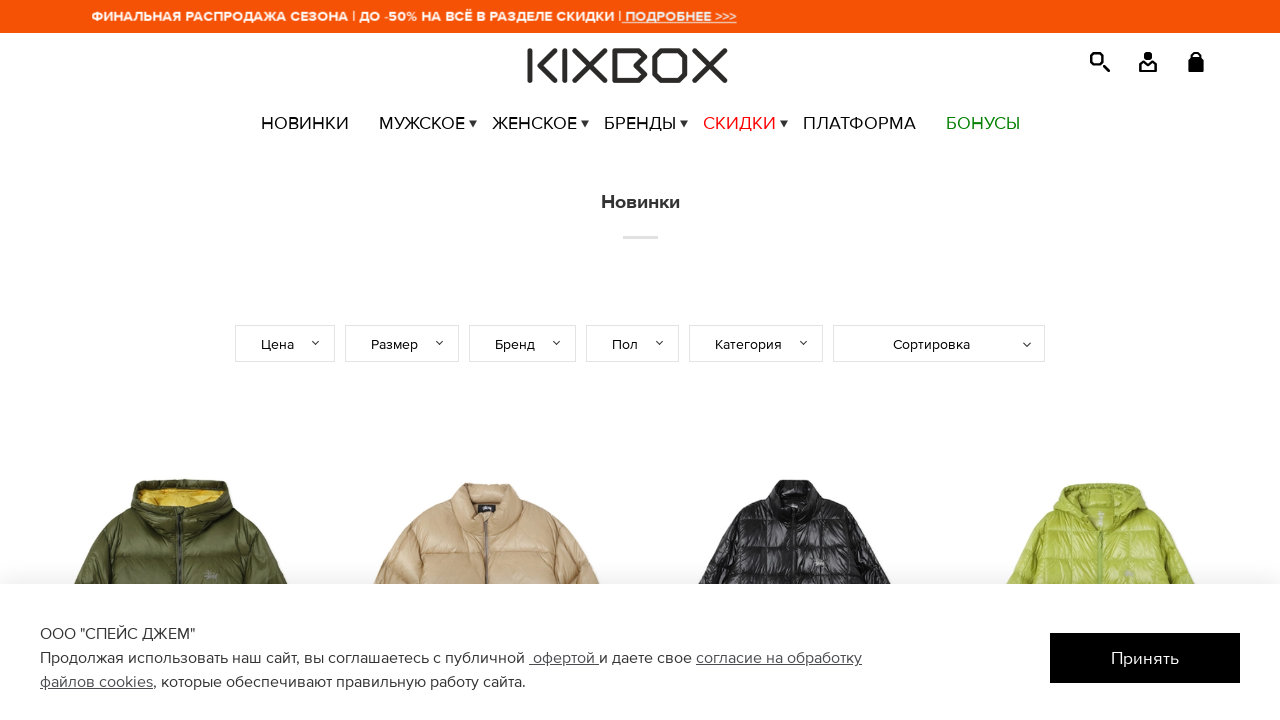

Asserted that heading contains text 'Новинки' (New Arrivals)
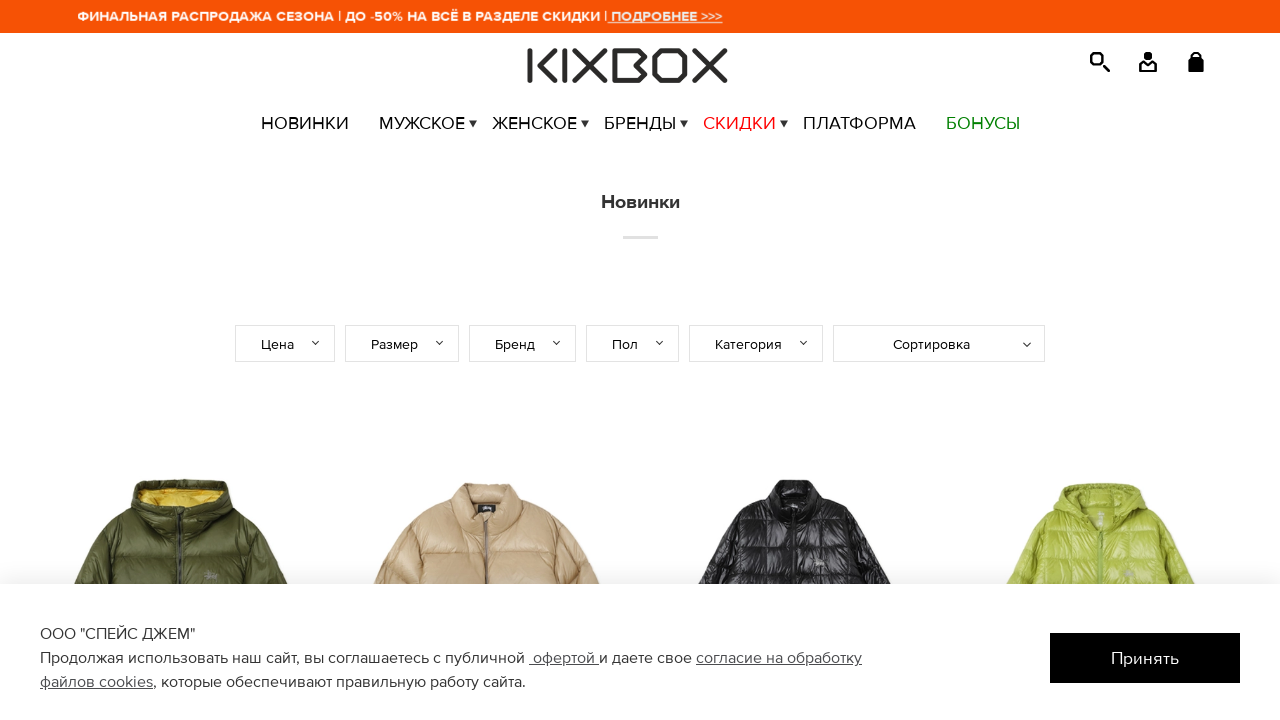

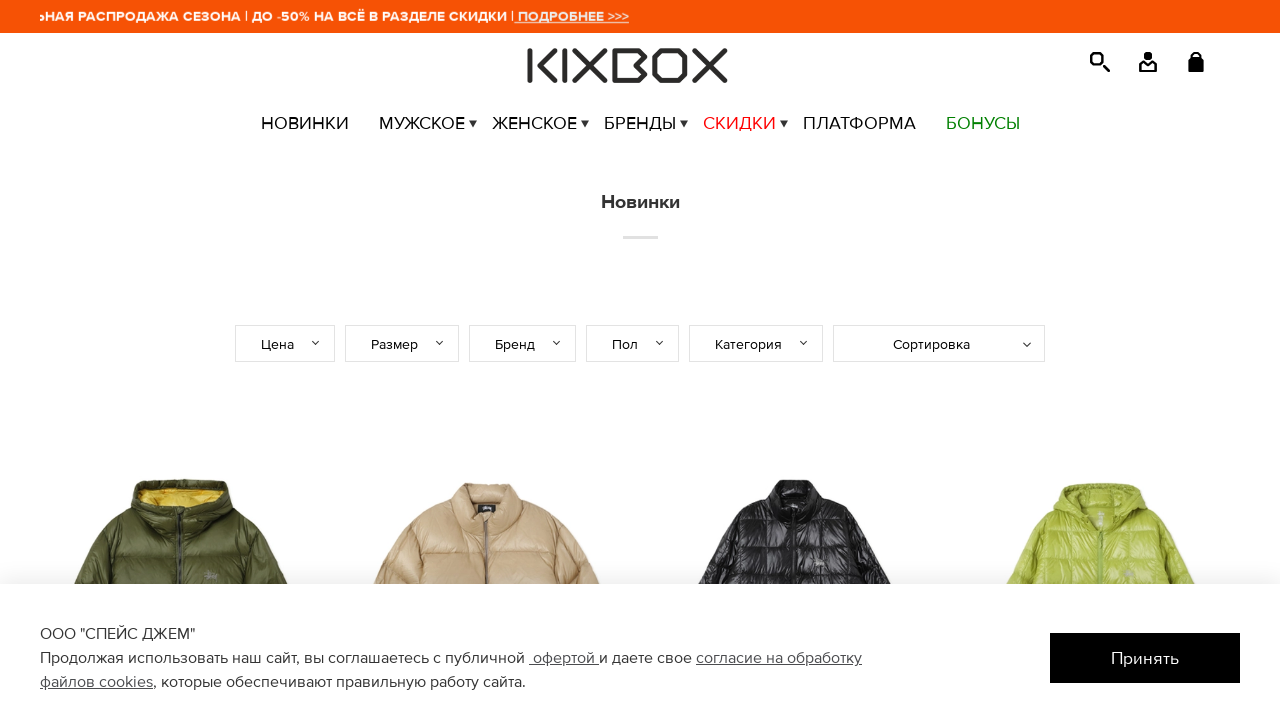